Navigates to Form Authentication page and verifies the login icon is displayed

Starting URL: https://the-internet.herokuapp.com

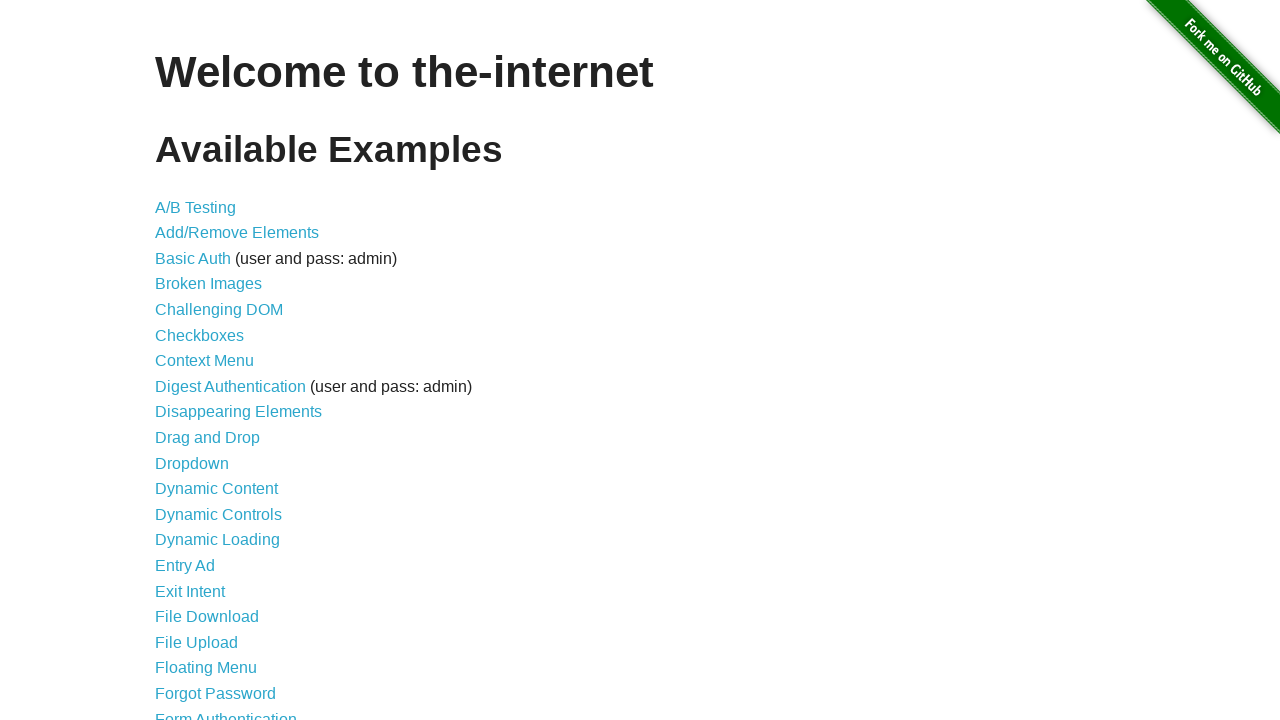

Clicked on Form Authentication link at (226, 712) on xpath=//a[normalize-space()='Form Authentication']
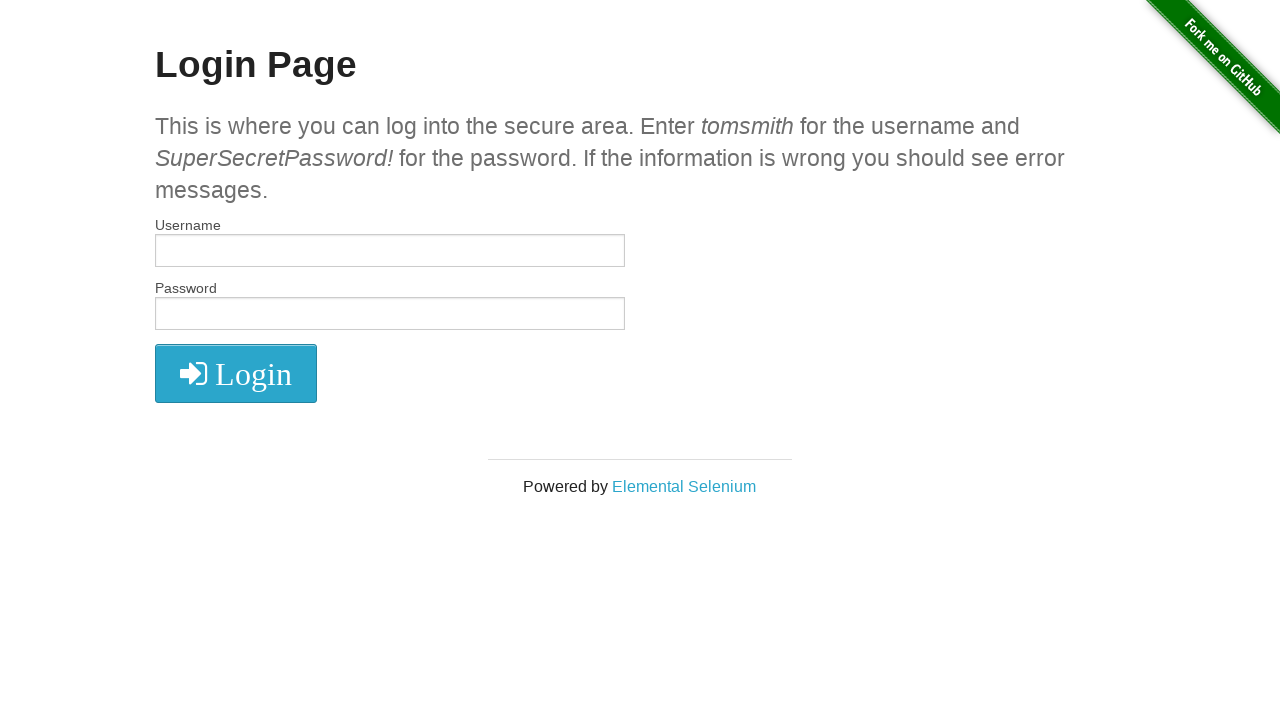

Located login icon element
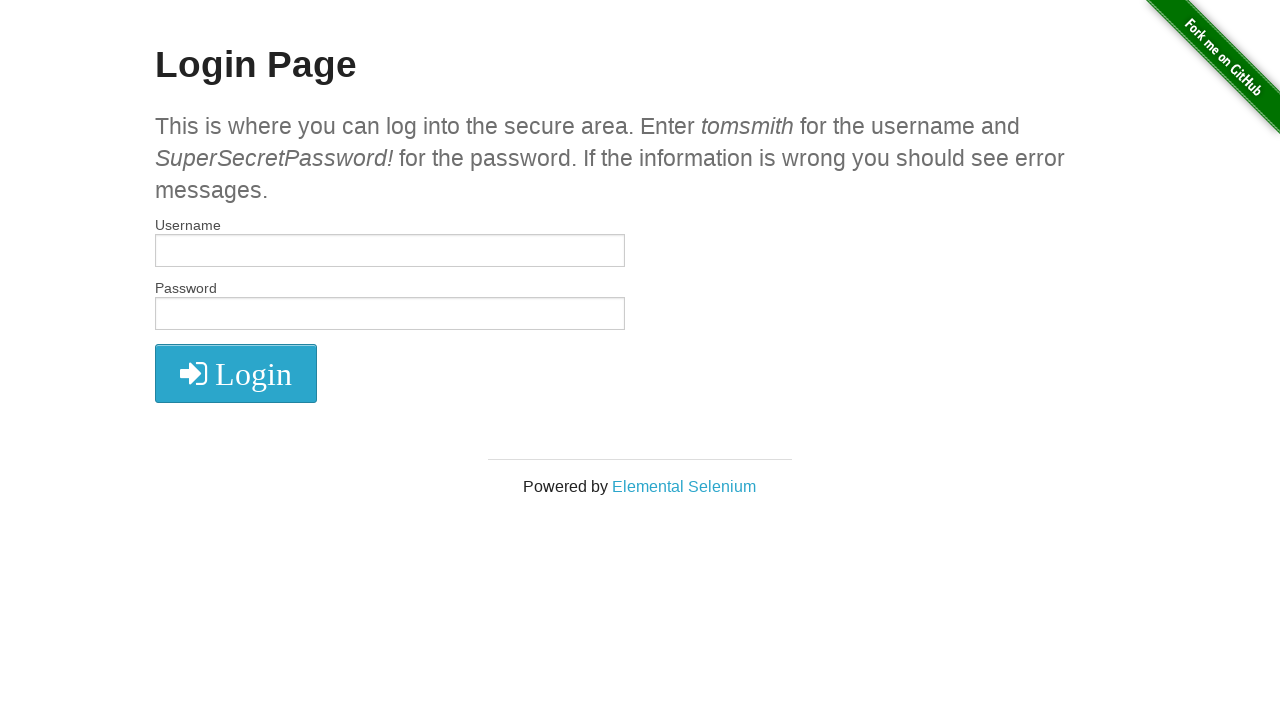

Verified login icon is displayed
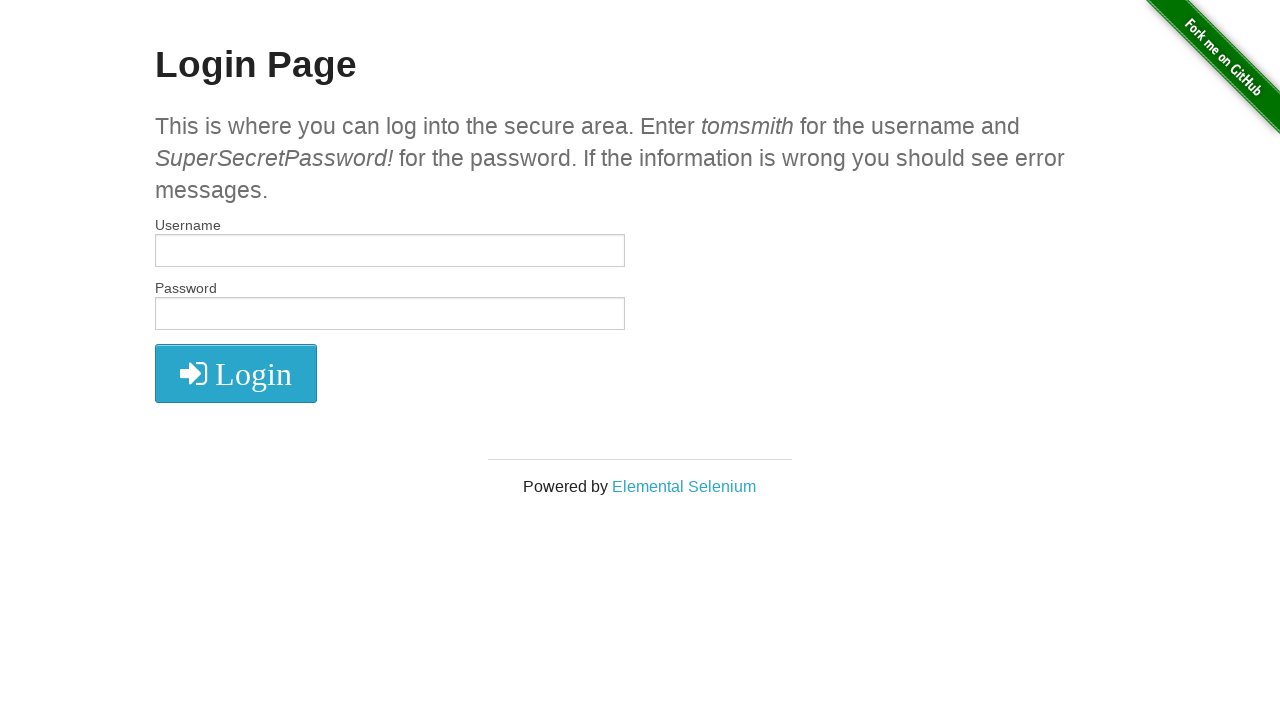

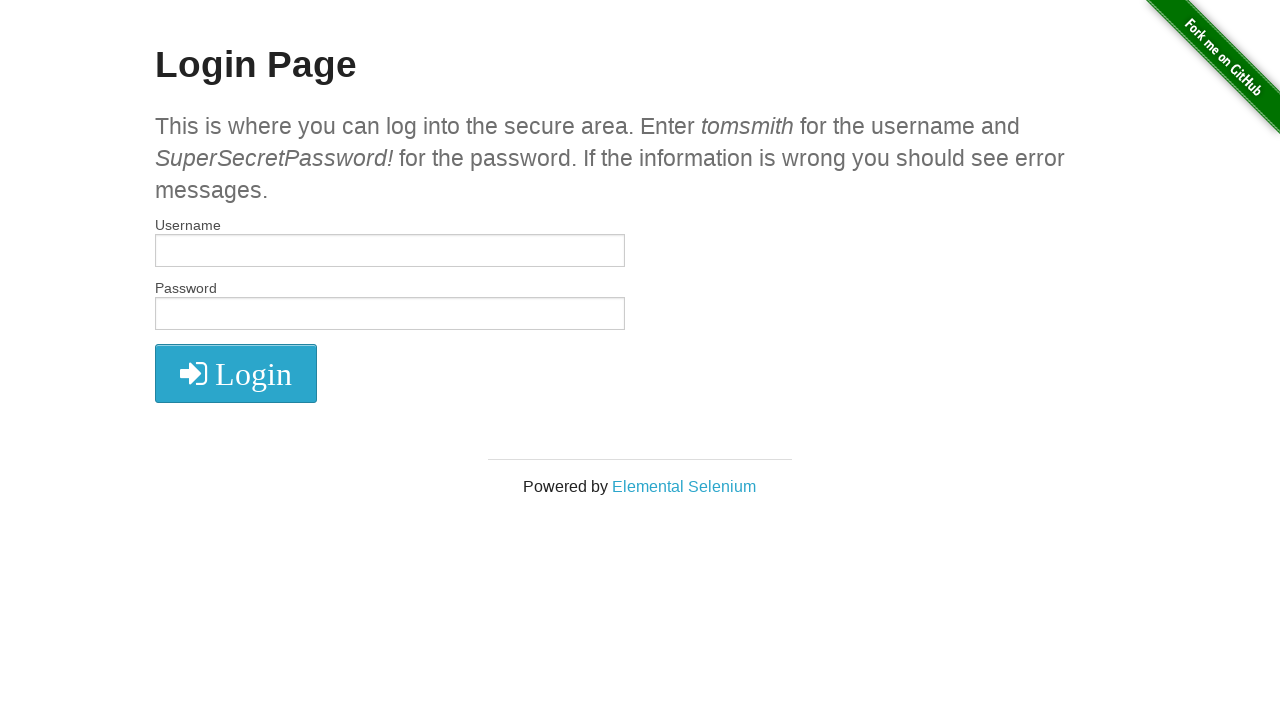